Tests dynamic controls functionality by clicking the Enable button and verifying the "It's enabled!" message appears

Starting URL: https://the-internet.herokuapp.com/dynamic_controls

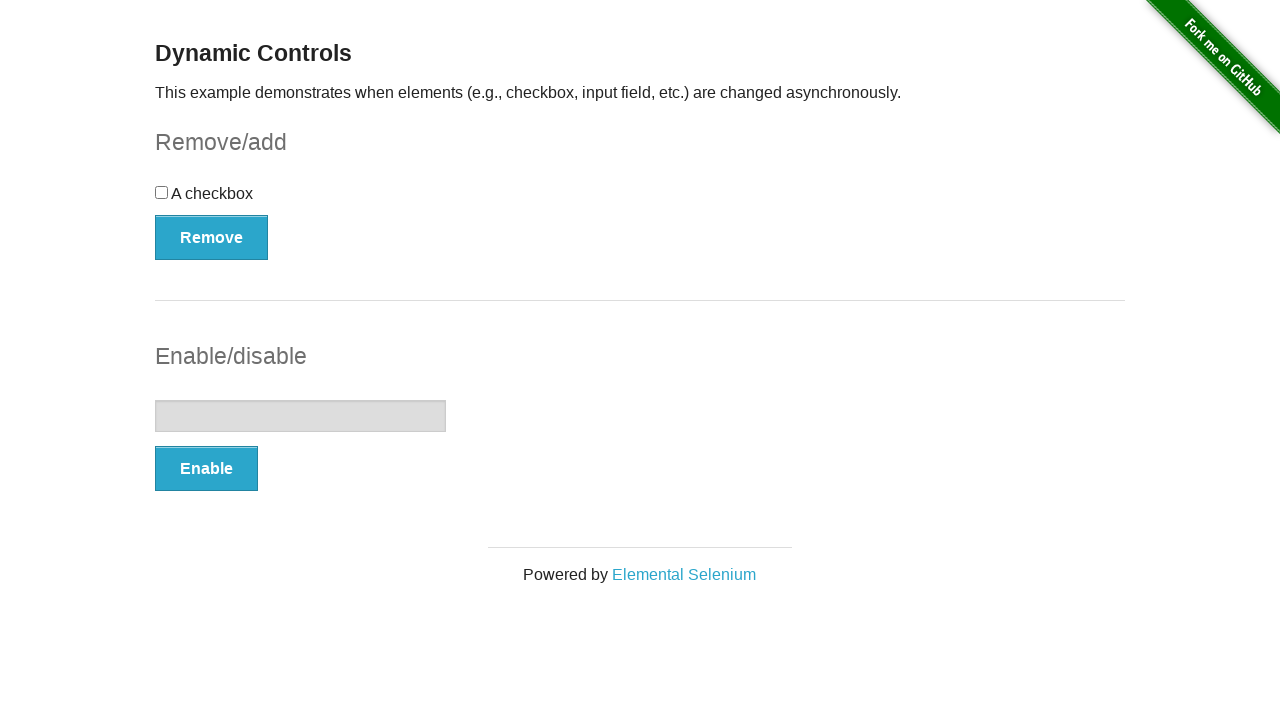

Clicked the Enable button at (206, 469) on button:text('Enable')
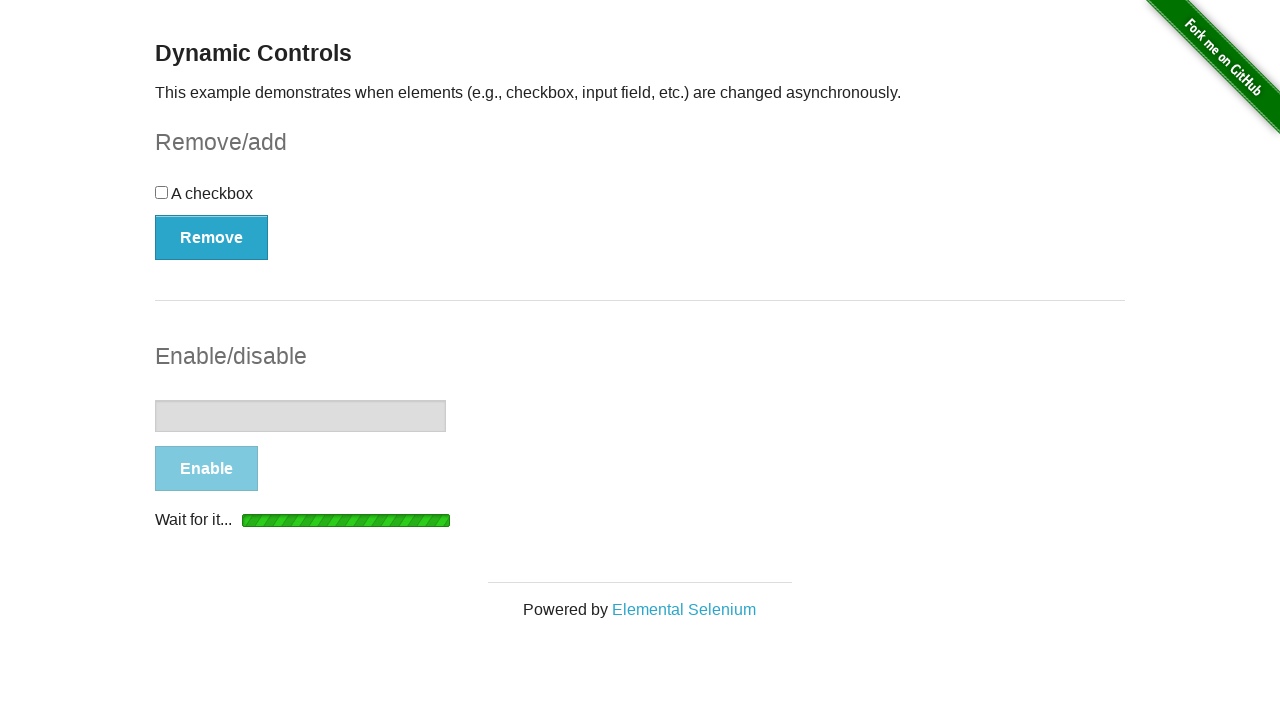

Verified the "It's enabled!" message appeared
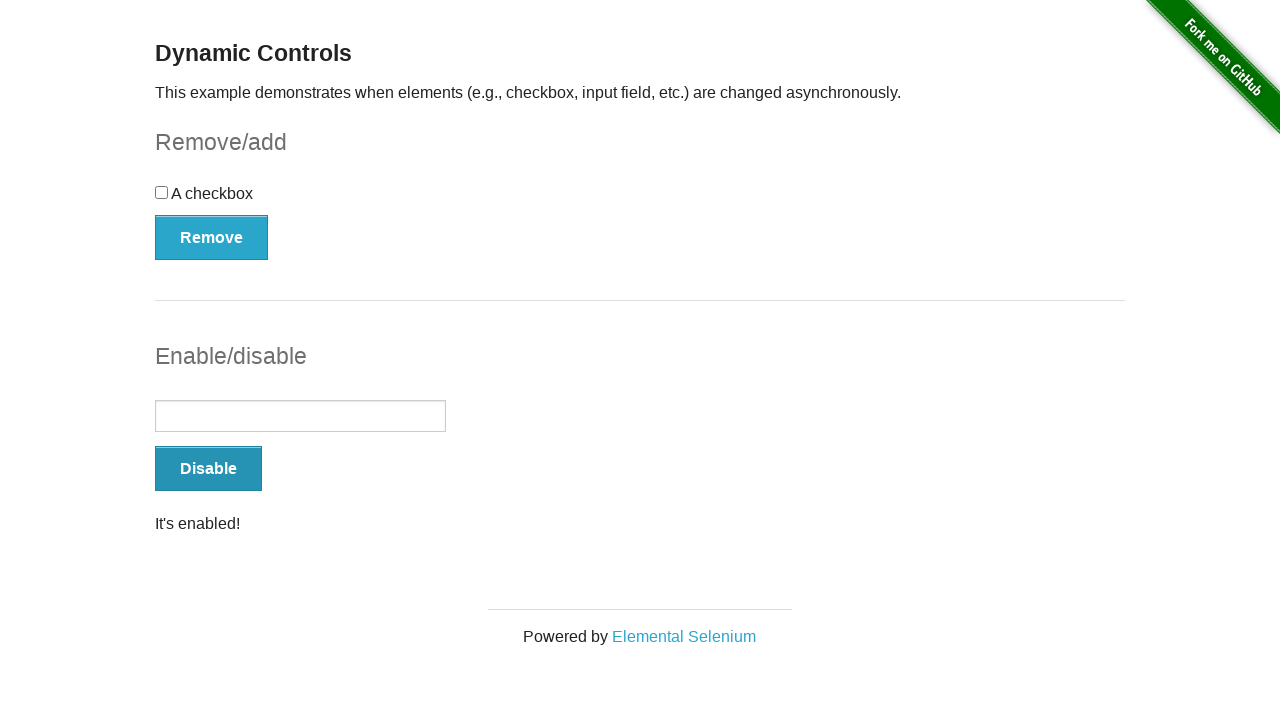

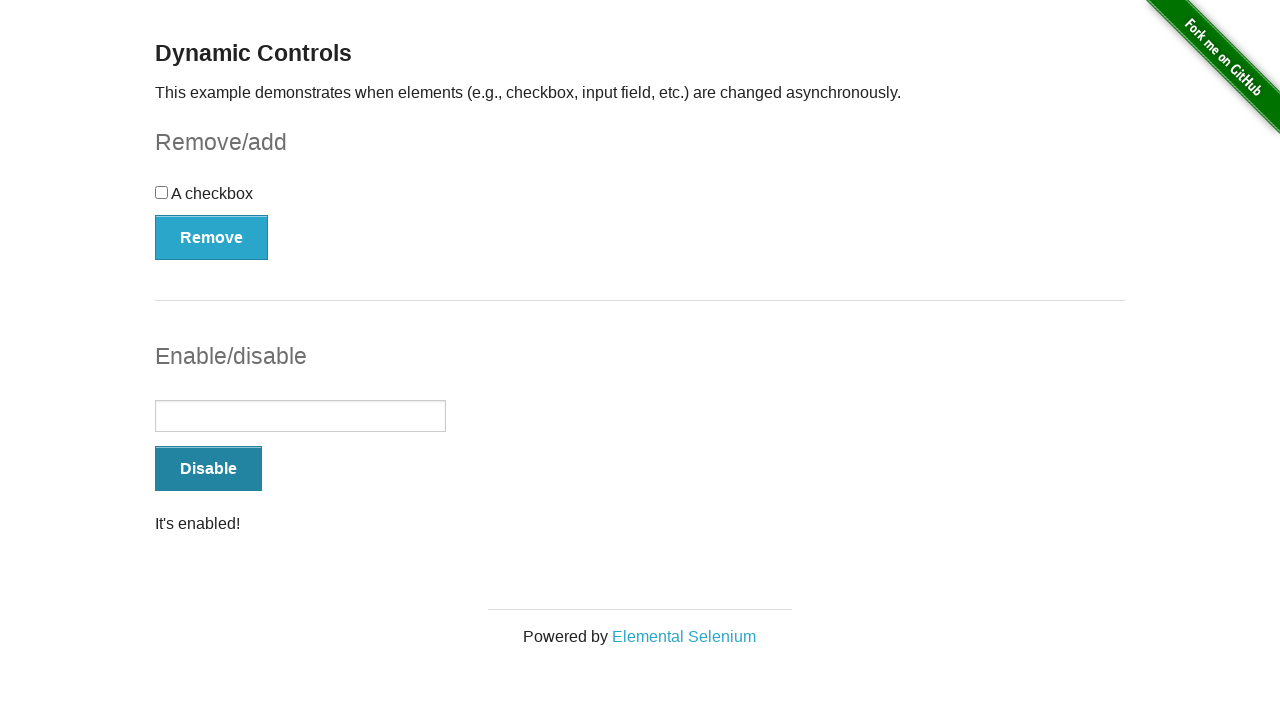